Tests child window handling by clicking a link that opens a new tab, extracting text from the new page, and filling that text into a form field on the original page.

Starting URL: https://rahulshettyacademy.com/loginpagePractise/

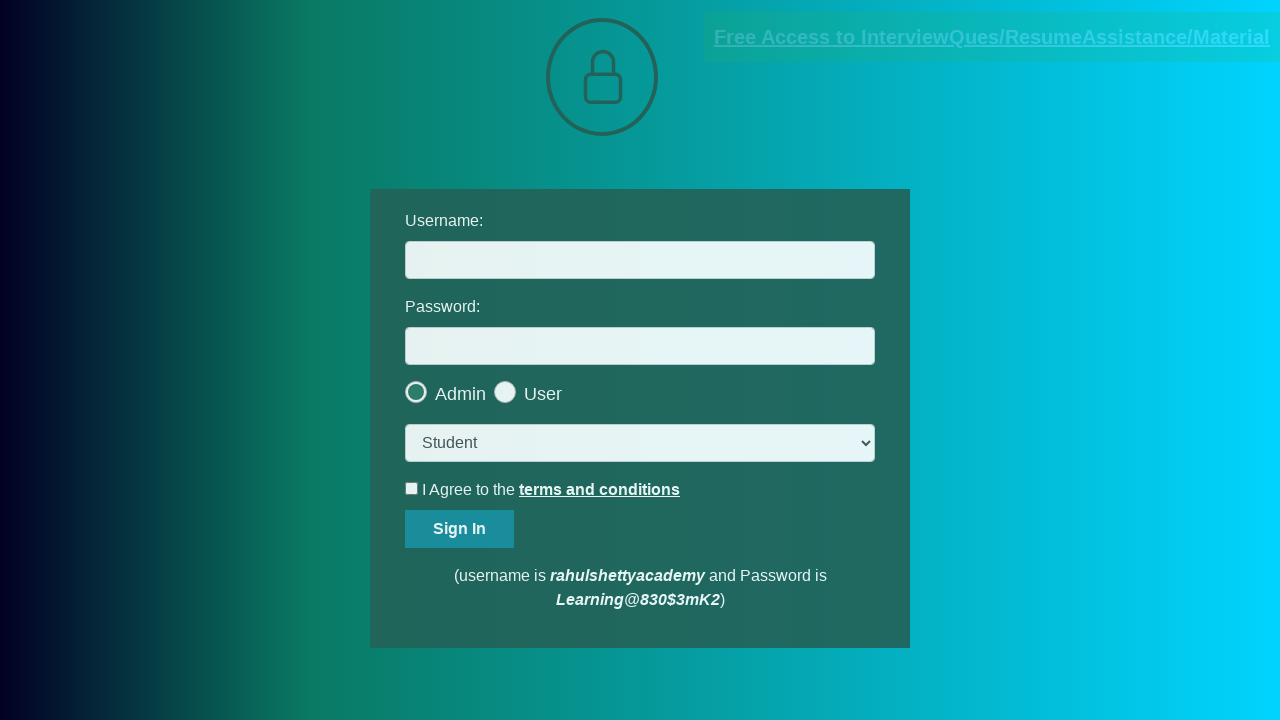

Located the document link element
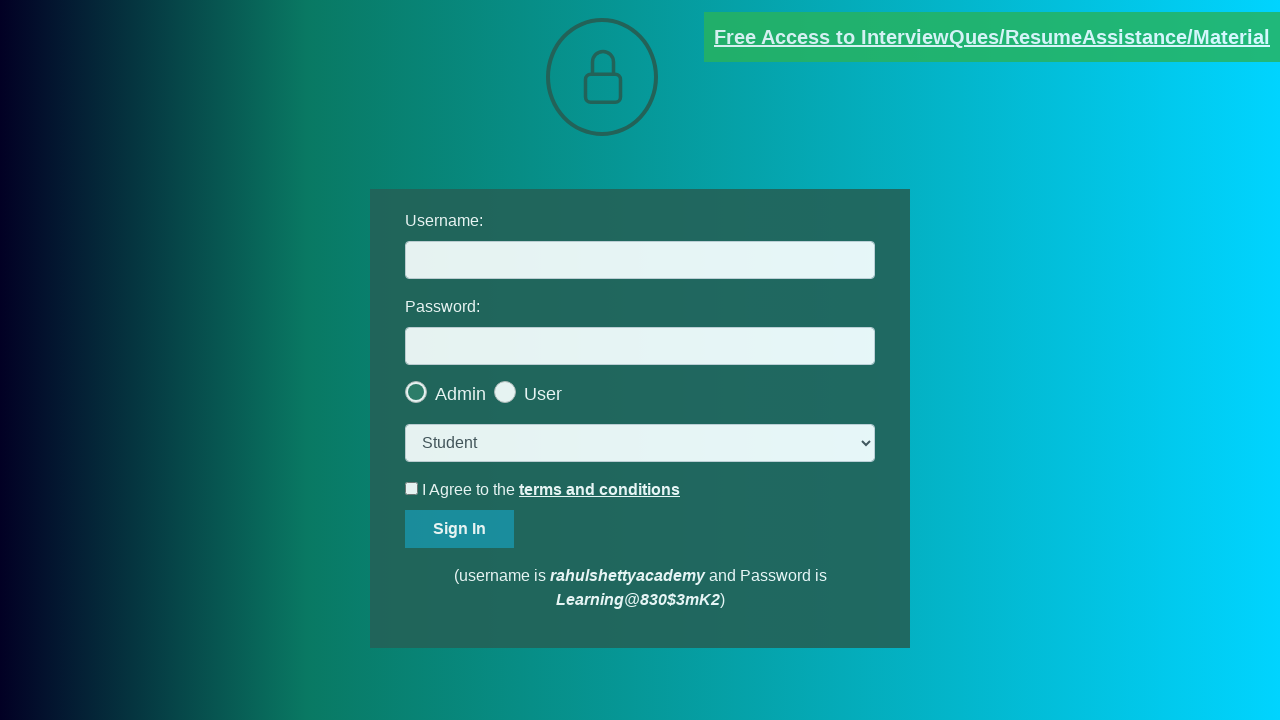

Clicked document link and new tab opened at (992, 37) on [href*='documents-request']
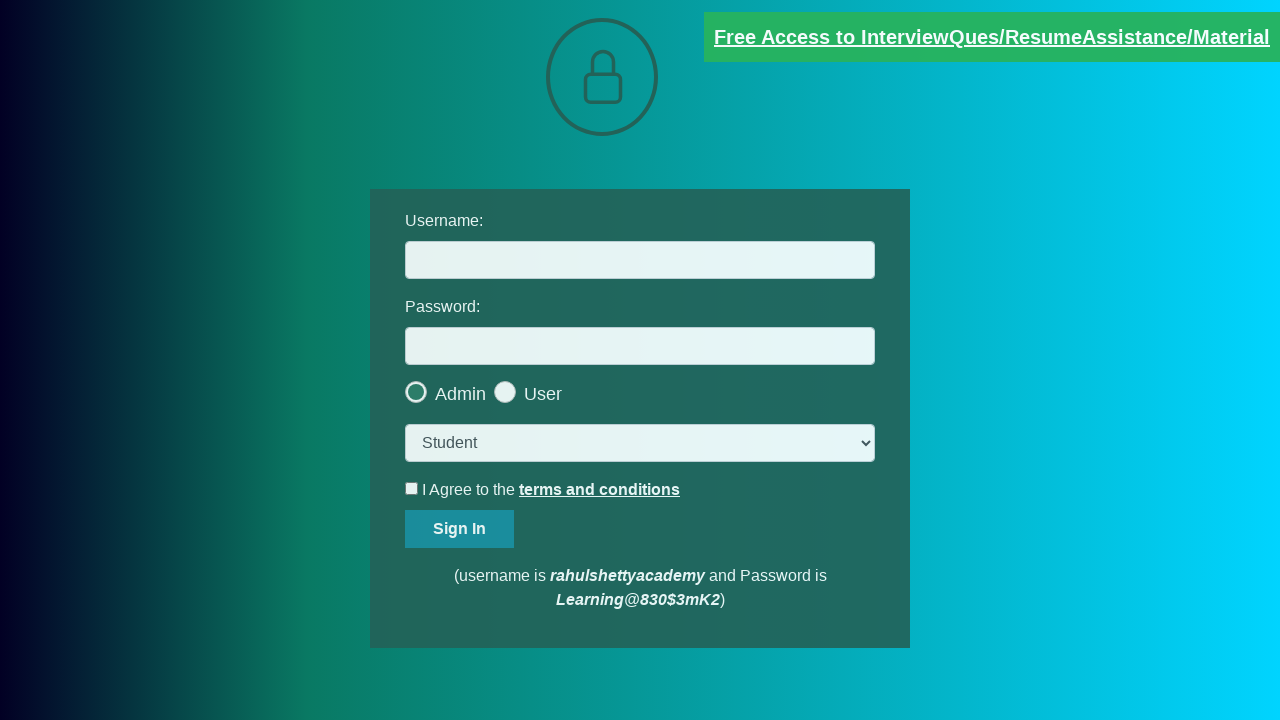

Captured new page object from opened tab
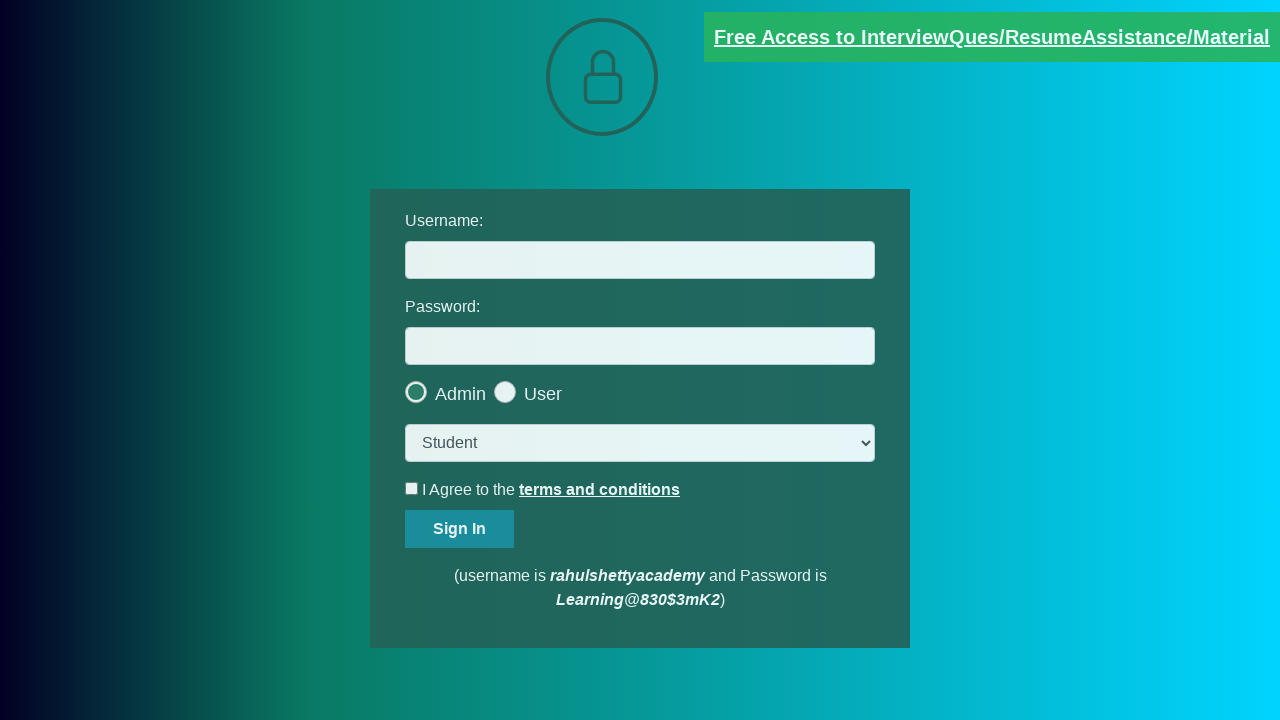

New page fully loaded
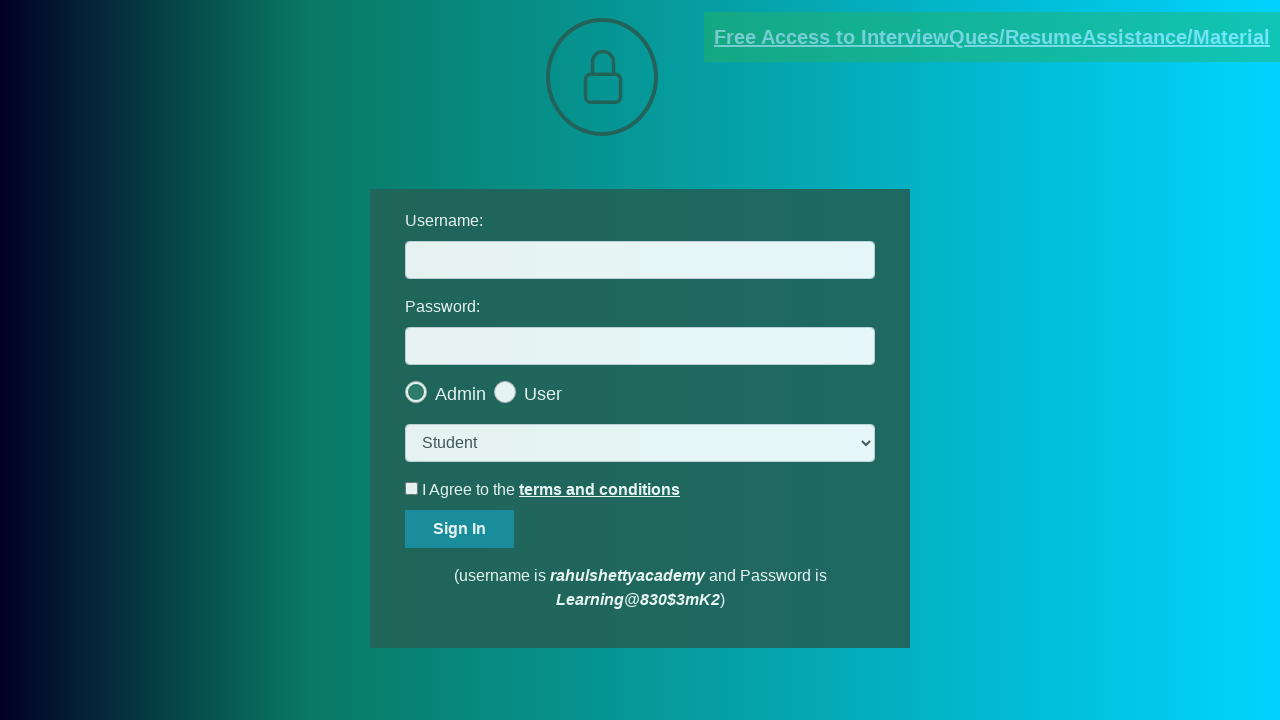

Extracted warning text from new page
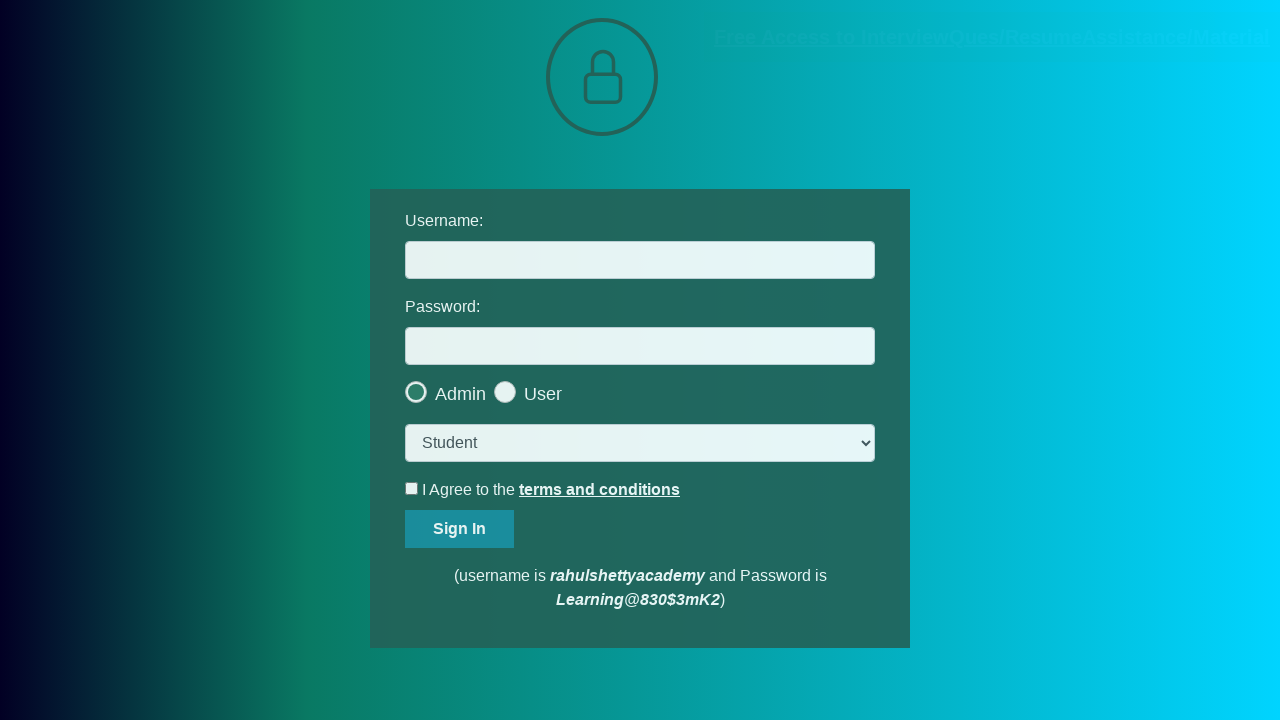

Split warning text by '@' delimiter
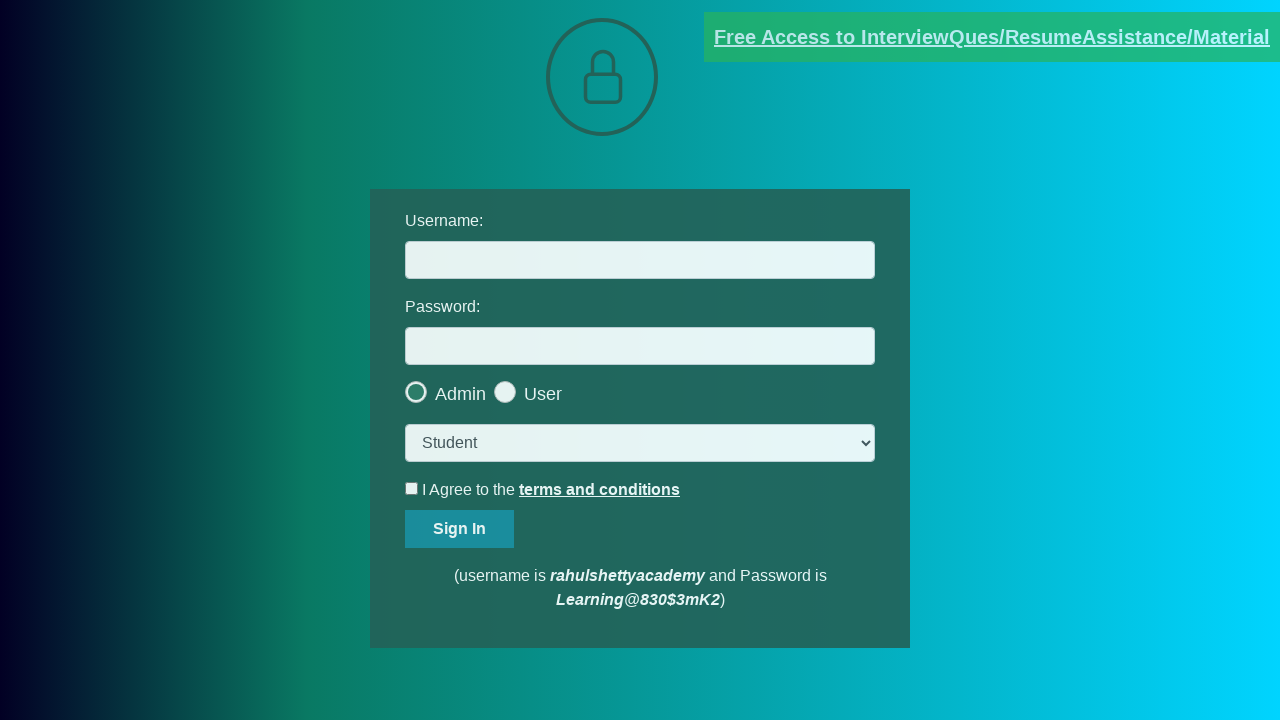

Extracted domain from email: rahulshettyacademy.com
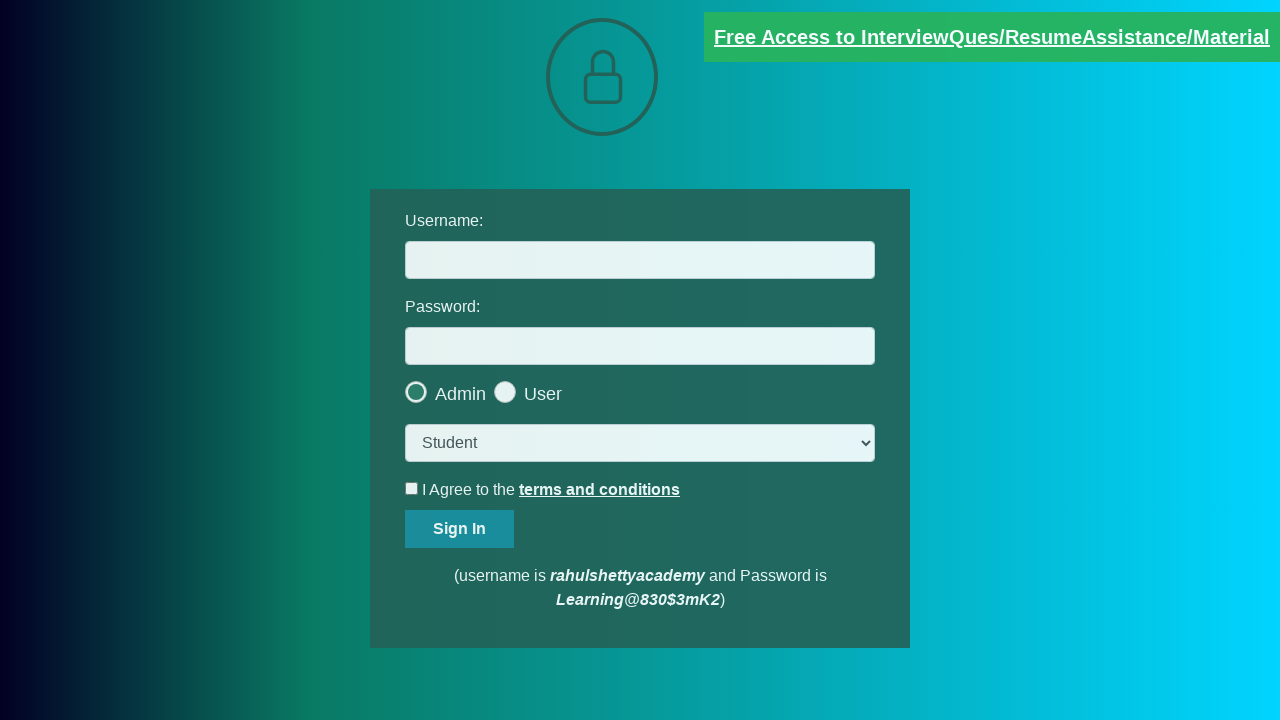

Filled username field with extracted domain 'rahulshettyacademy.com' on #username
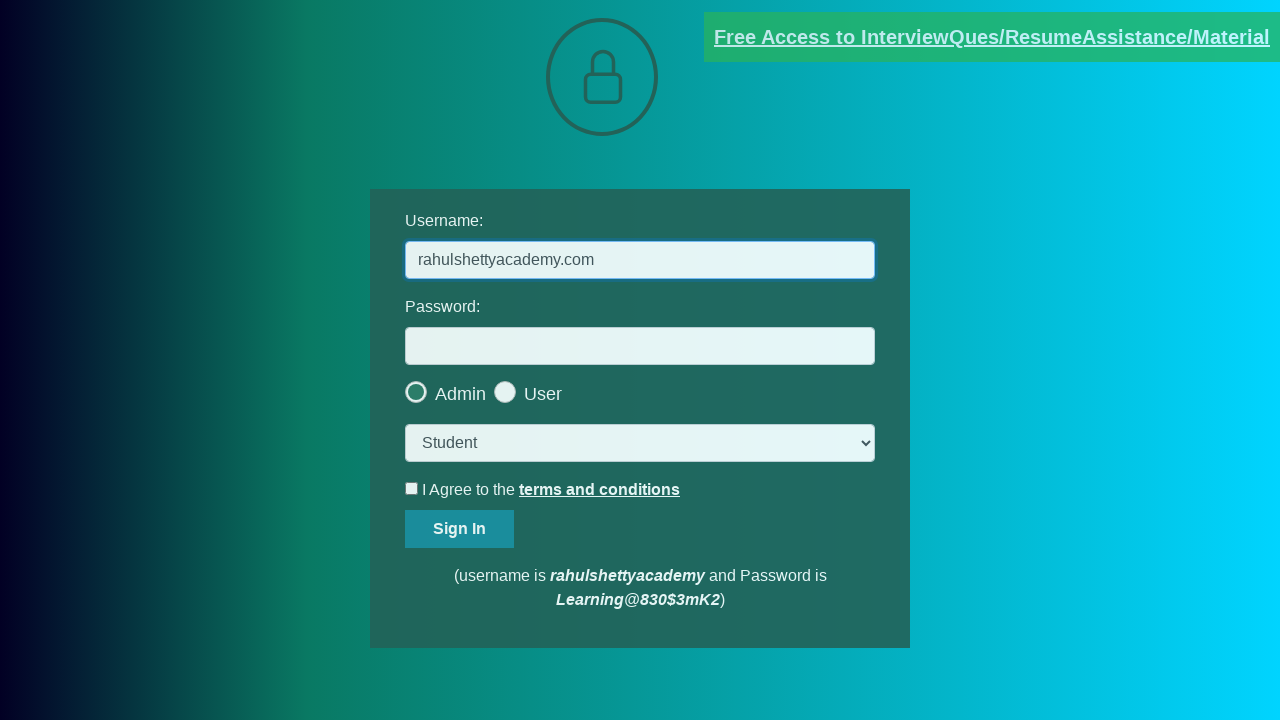

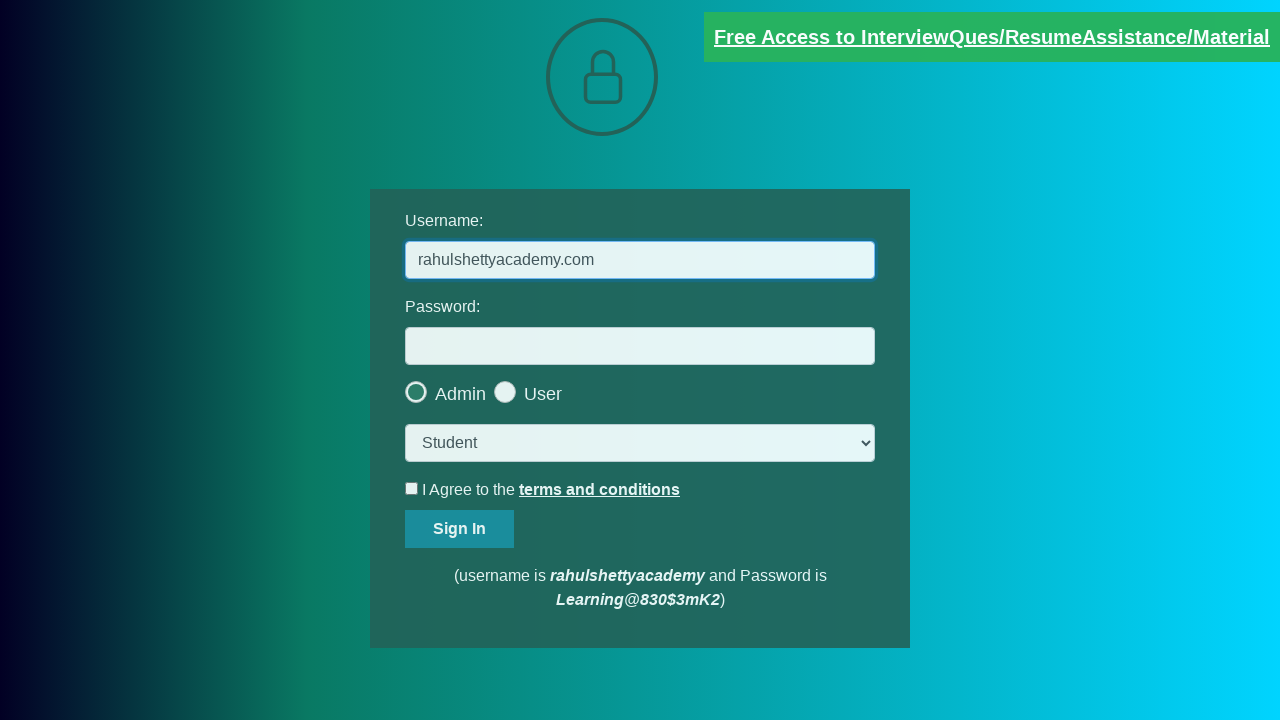